Navigates to the NDRRMA (National Disaster Risk Reduction and Management Authority) homepage and waits for the page to load

Starting URL: https://ndrrma.yilab.org.np

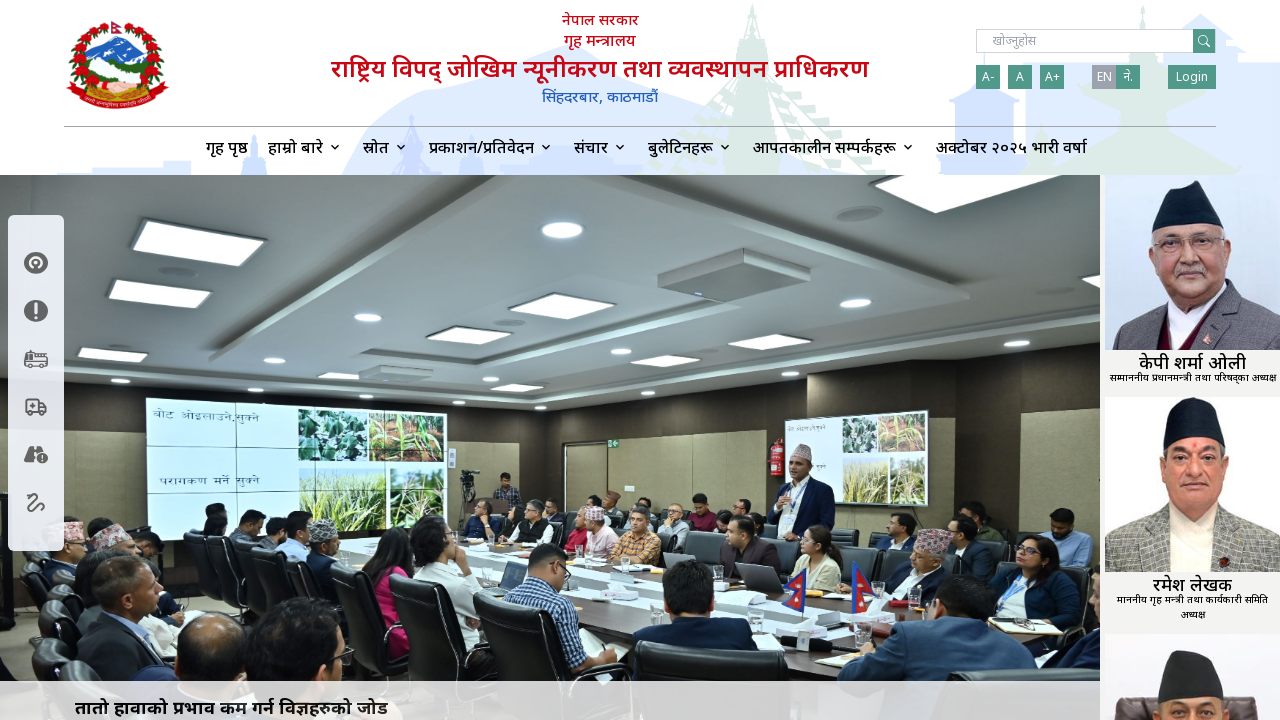

NDRRMA homepage loaded and network activity idle
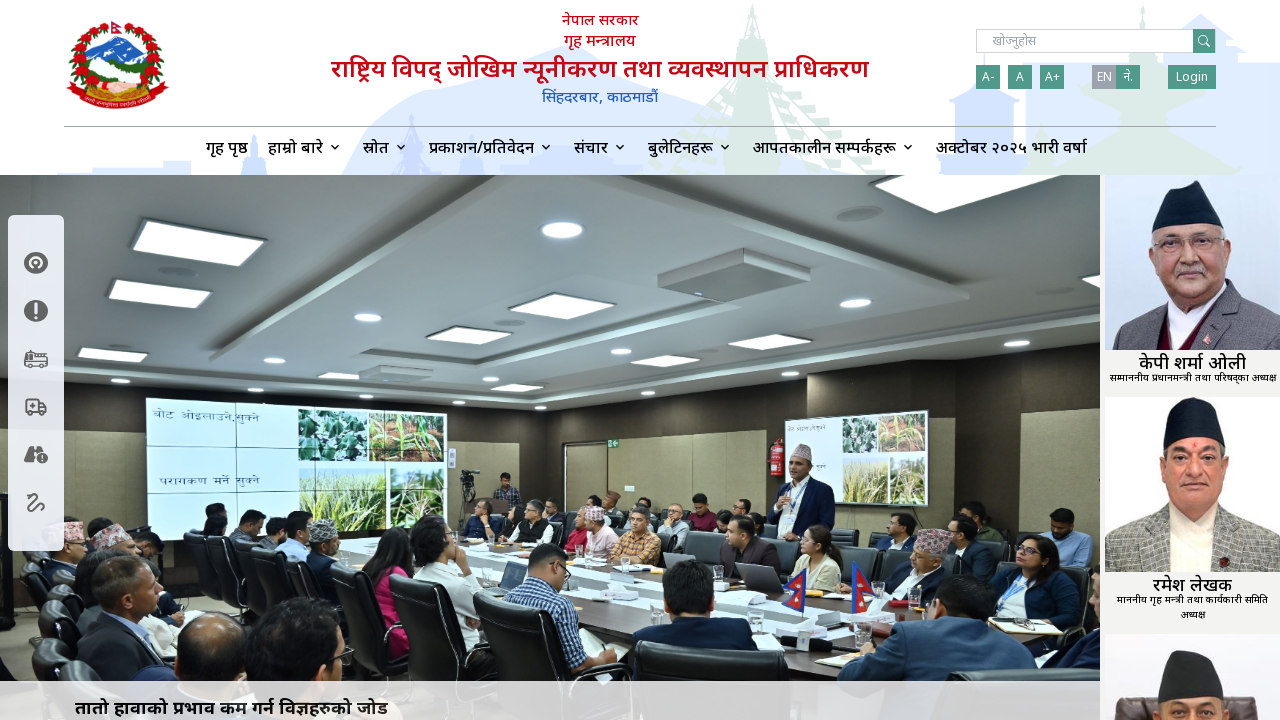

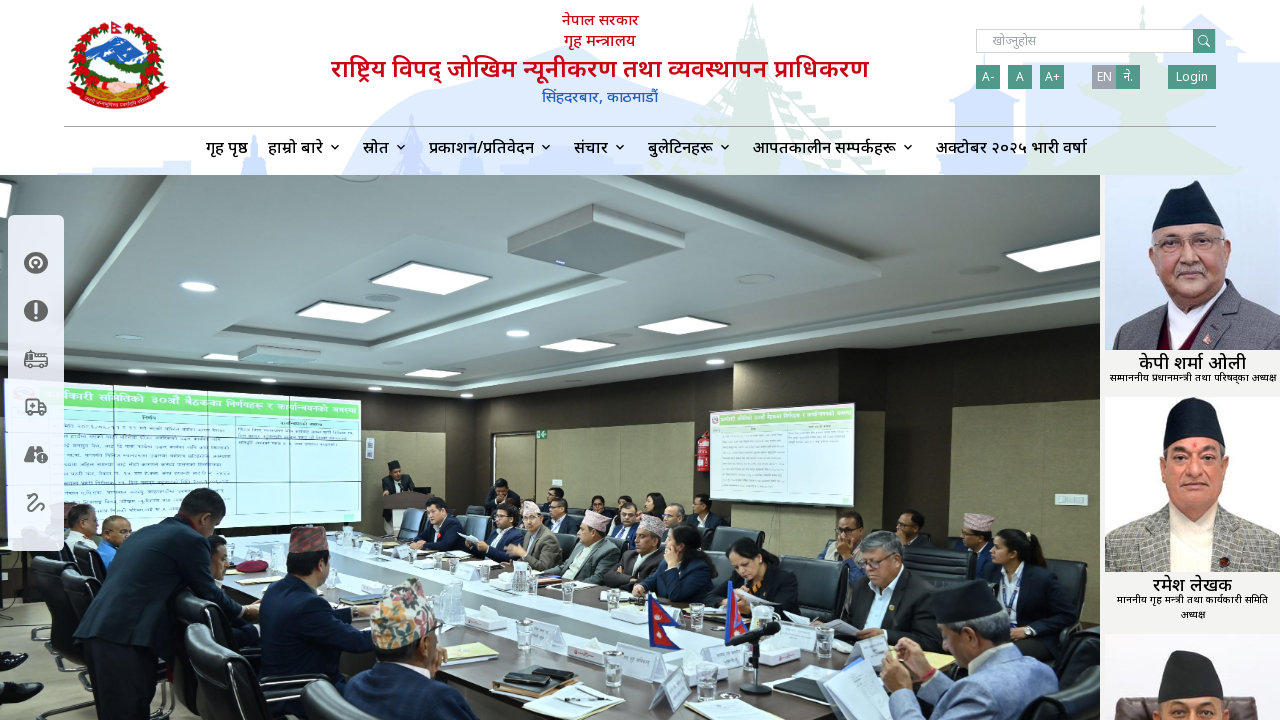